Tests simple click functionality by clicking on a primary button element

Starting URL: https://demoqa.com/alerts

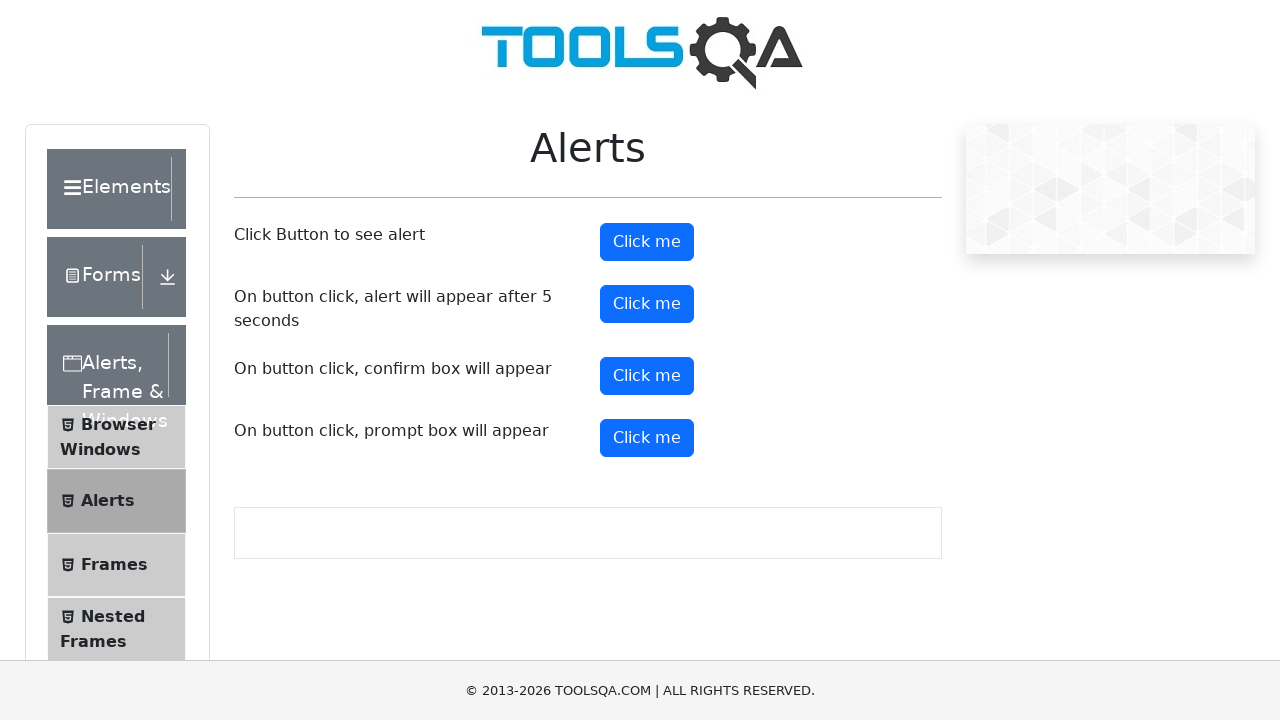

Navigated to https://demoqa.com/alerts
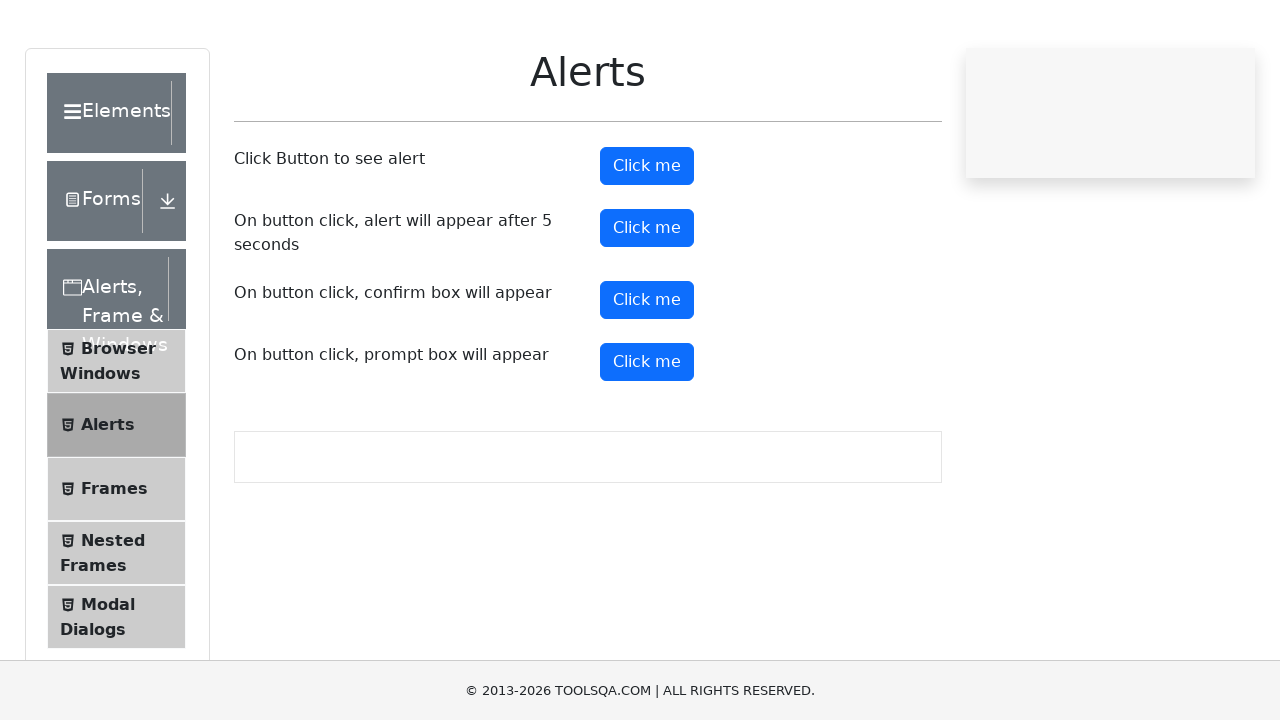

Located all primary button elements with .btn.btn-primary class
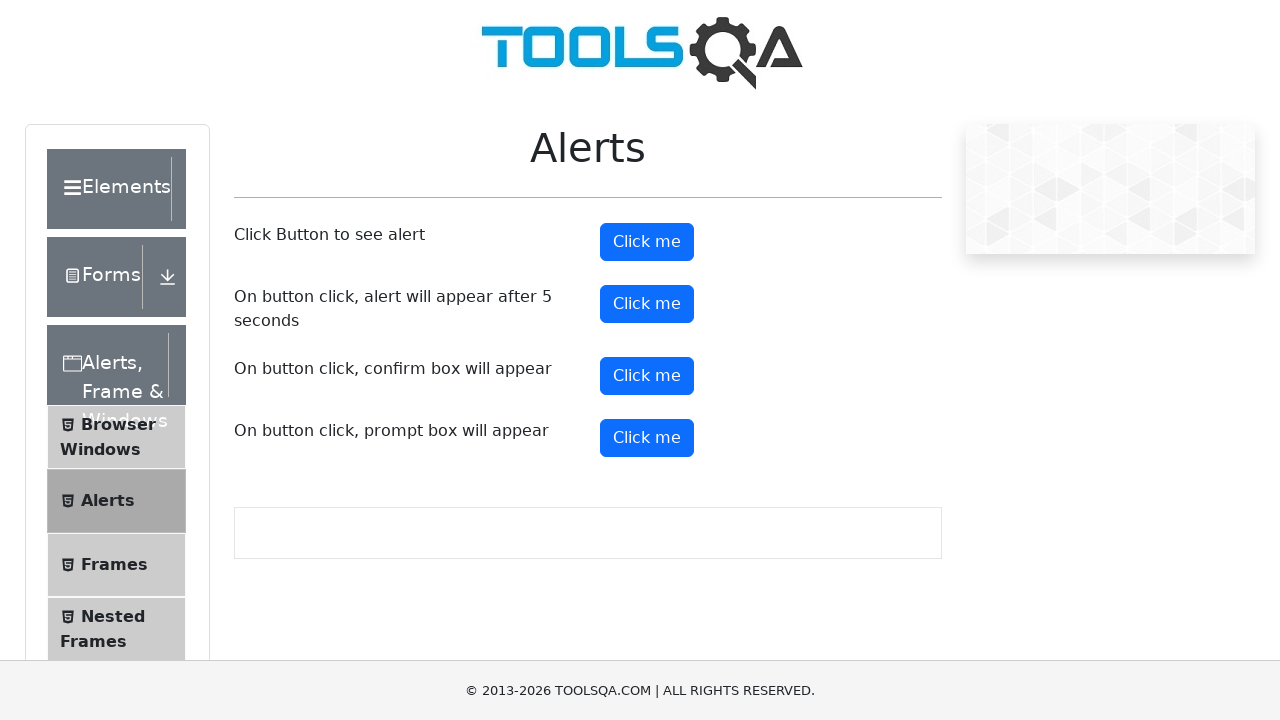

Clicked the third primary button element (index 2) at (647, 376) on .btn.btn-primary >> nth=2
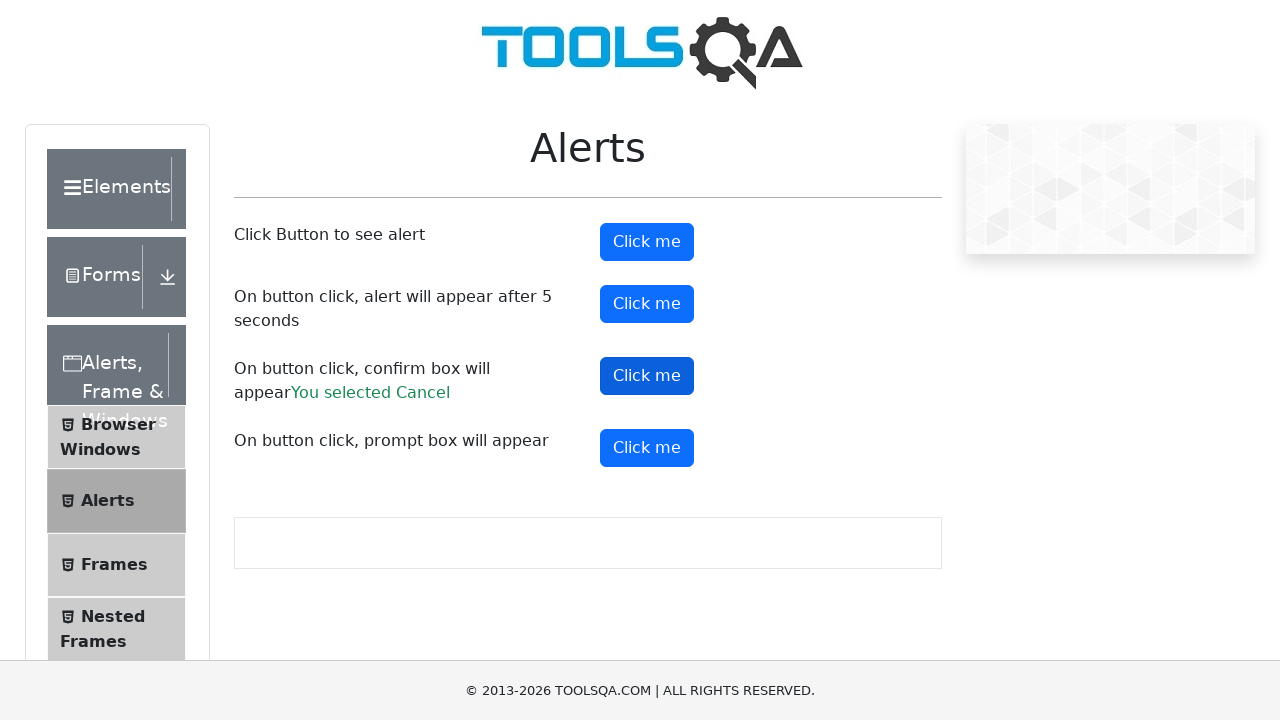

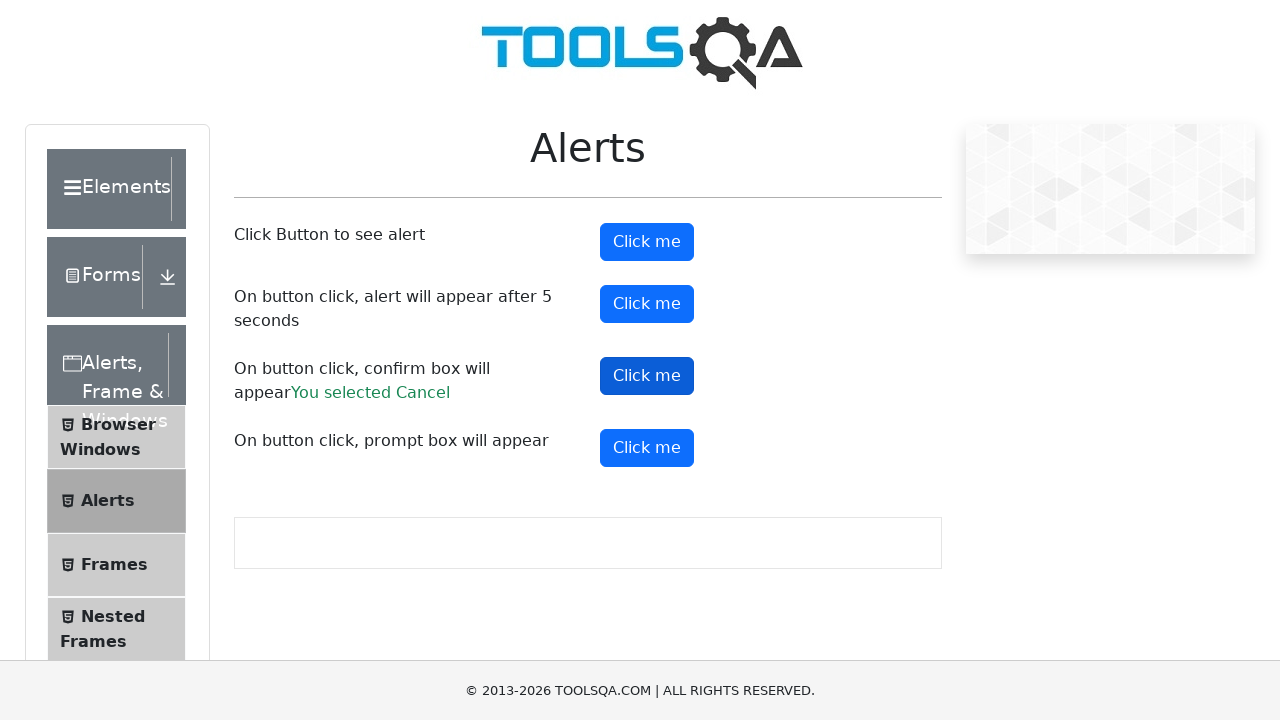